Tests a contact form on Sauce Labs' guinea pig test page by filling in an email address, adding a comment, and clicking the submit button.

Starting URL: https://saucelabs.com/test/guinea-pig

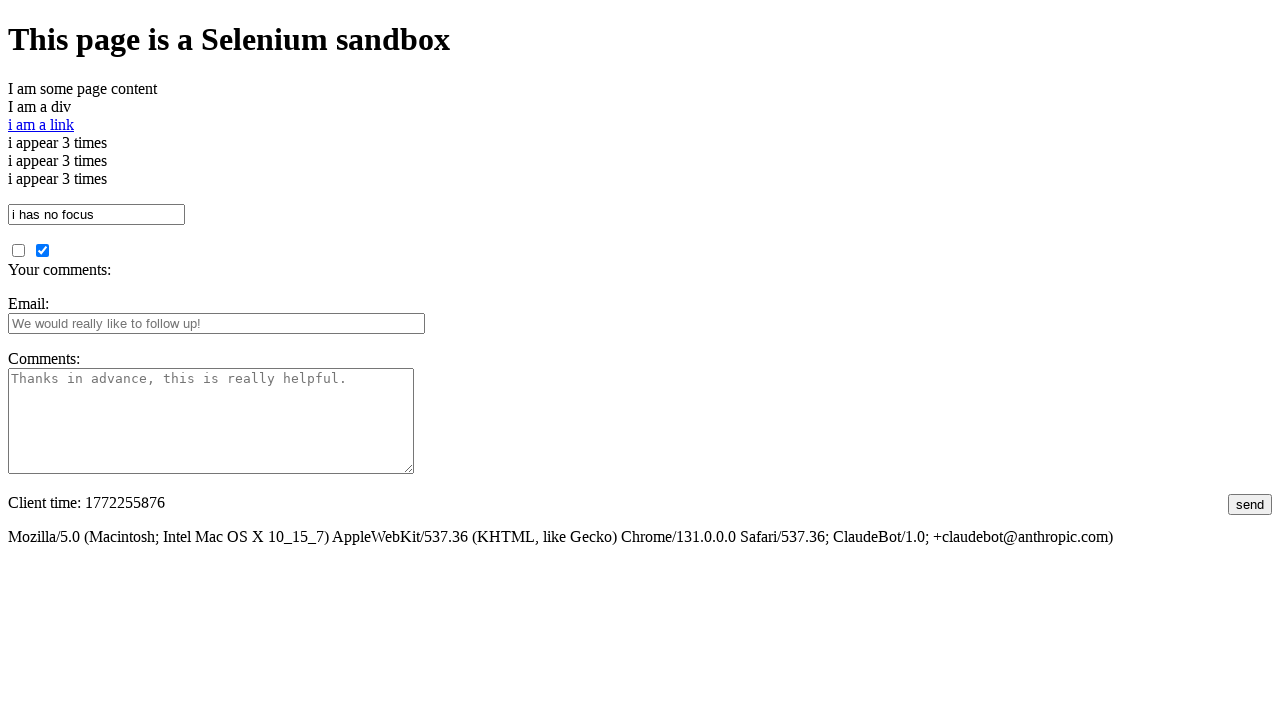

Filled email field with 'marina.test@example.com' on #fbemail
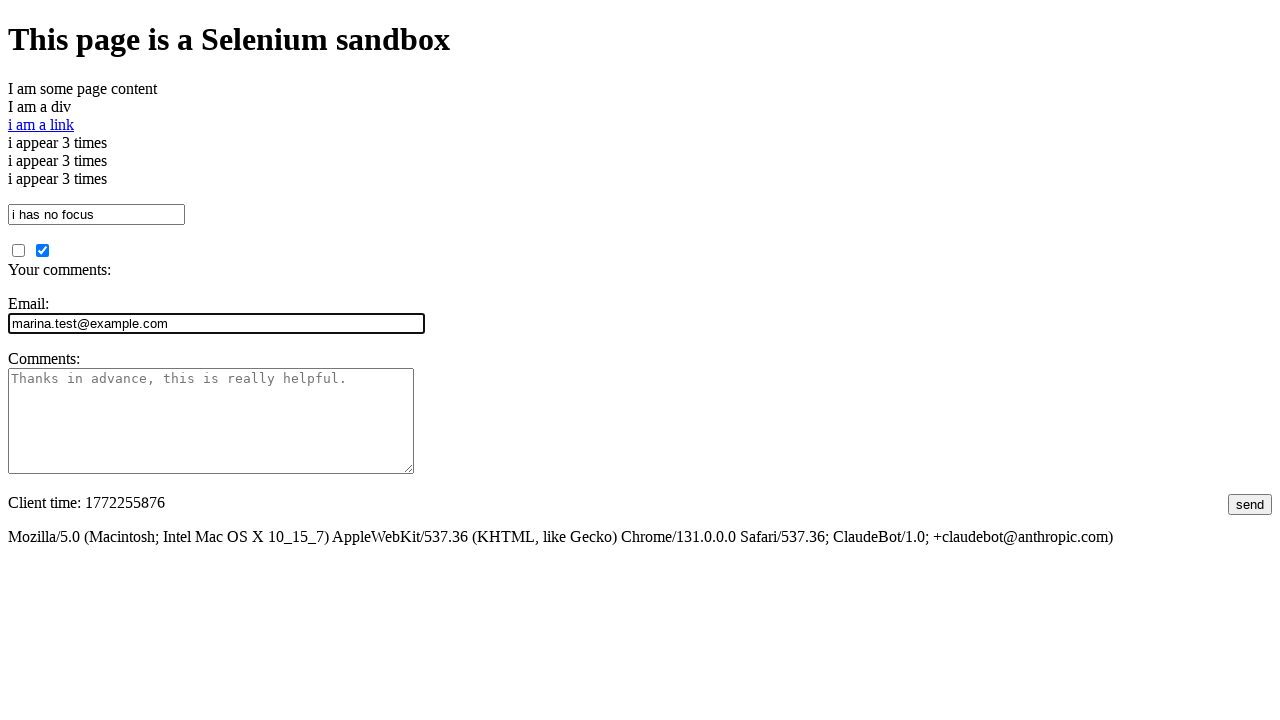

Filled comments field with test message on #comments
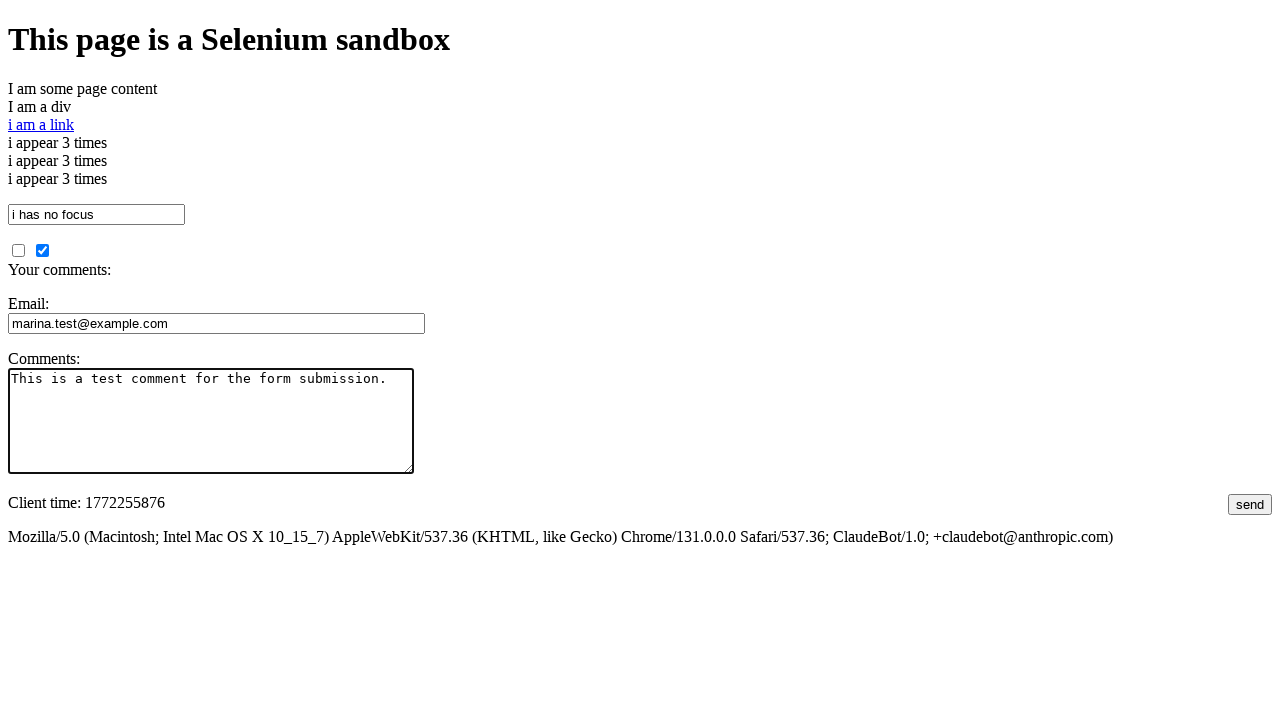

Clicked submit button to submit the contact form at (1250, 504) on #submit
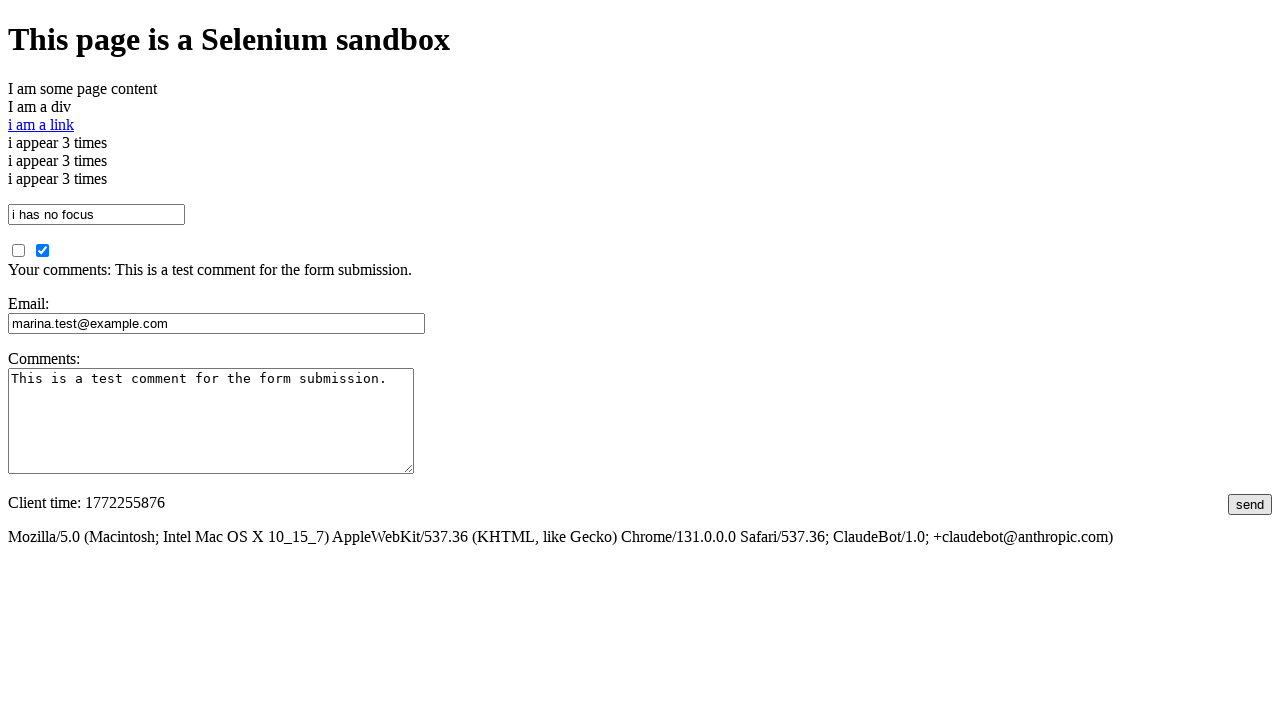

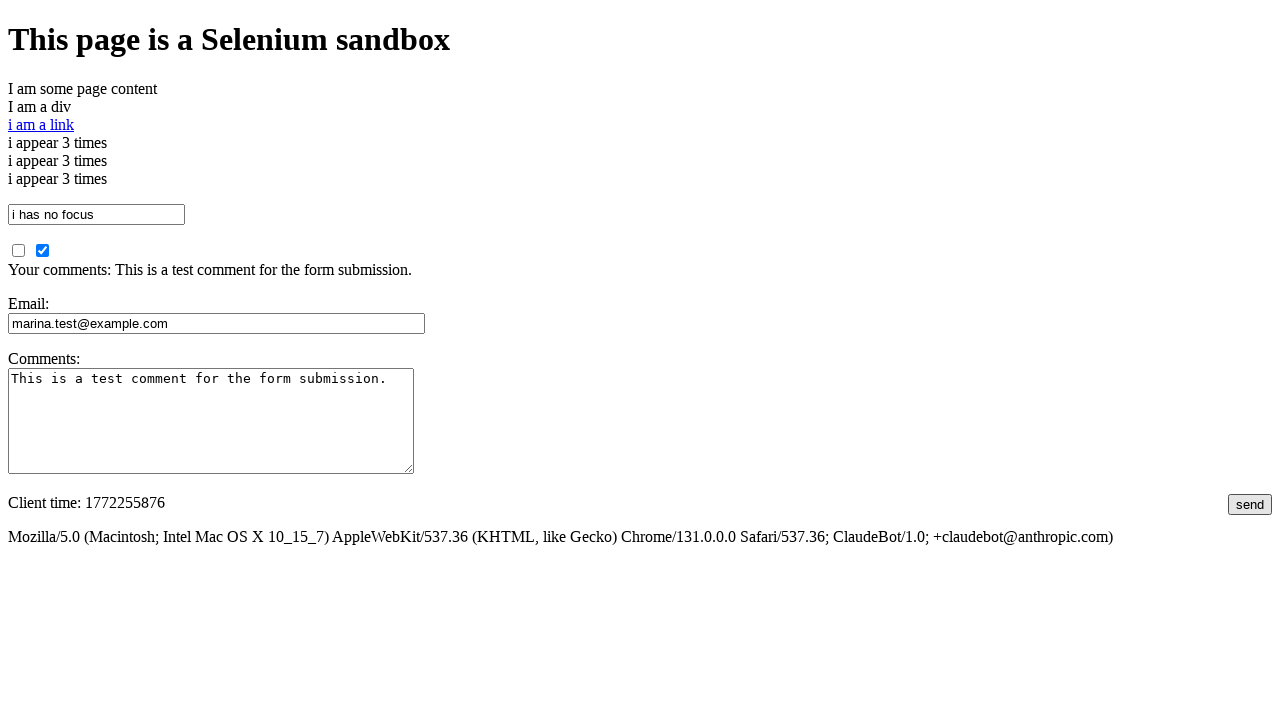